Tests keyboard interactions including text input, selection, deletion, and copy-paste operations across two different web pages

Starting URL: https://the-internet.herokuapp.com/key_presses

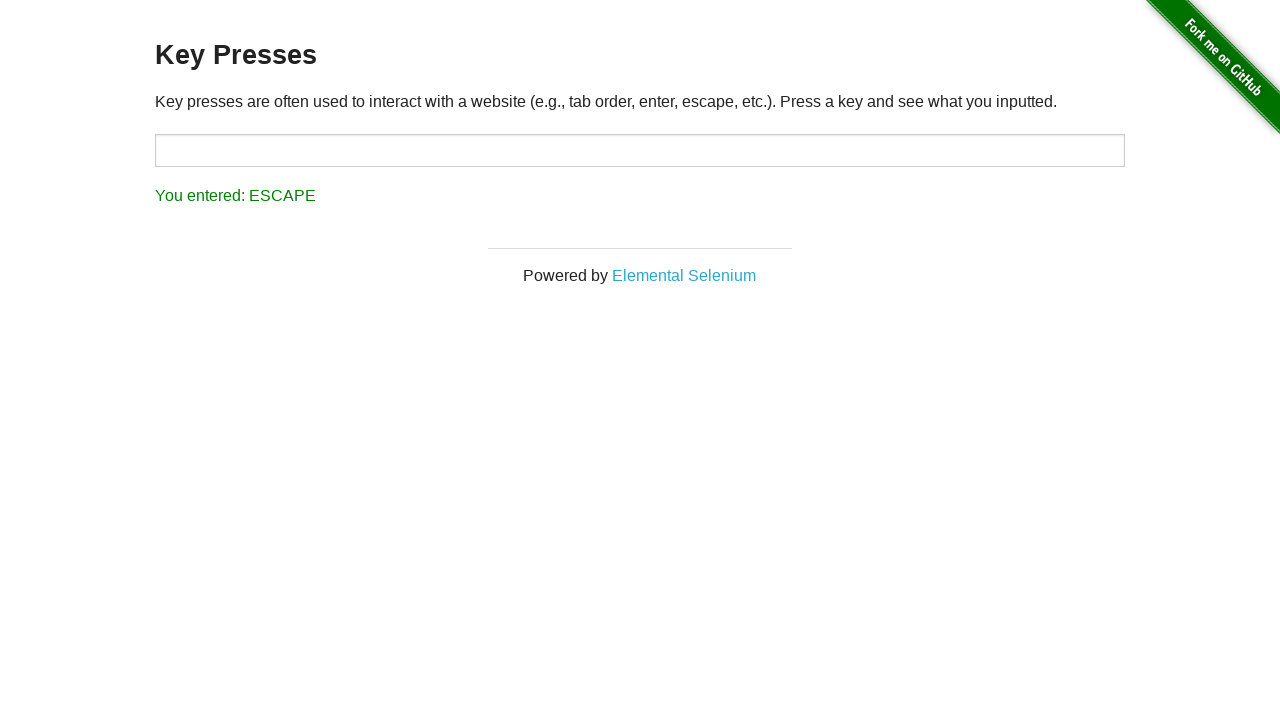

Filled target input field with 'Hello World' on #target
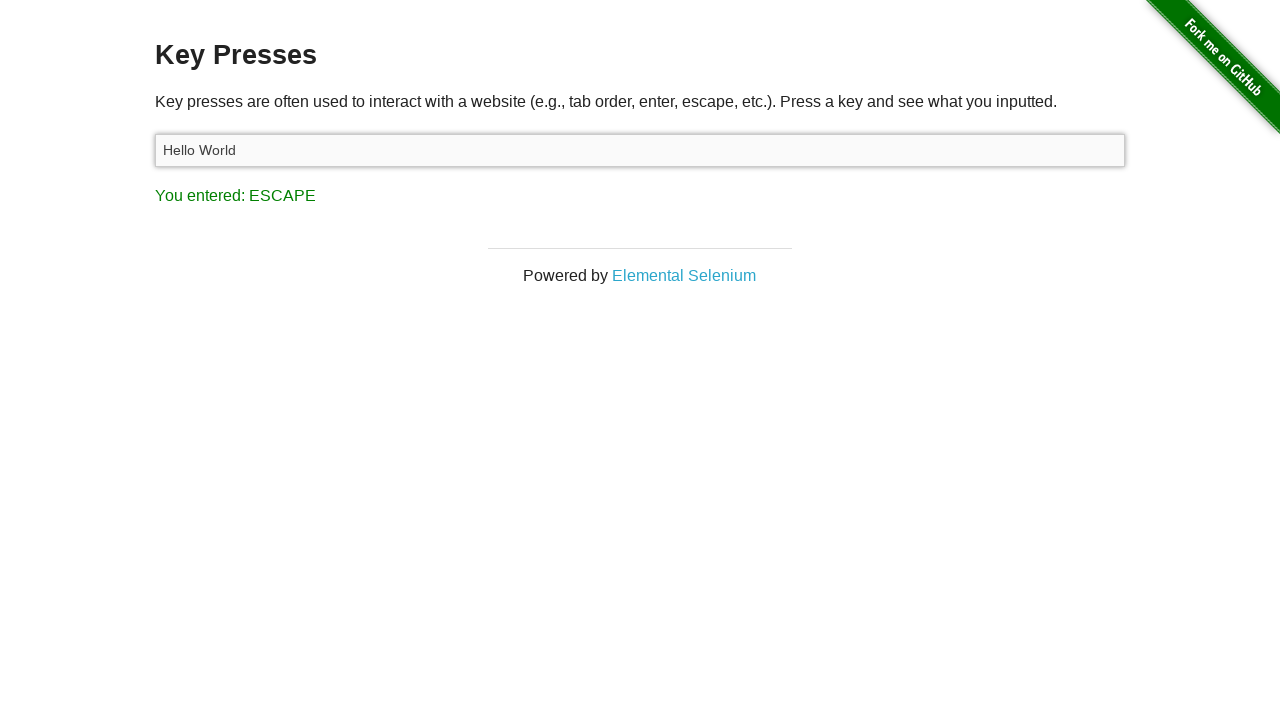

Selected all text in input field using Ctrl+A on #target
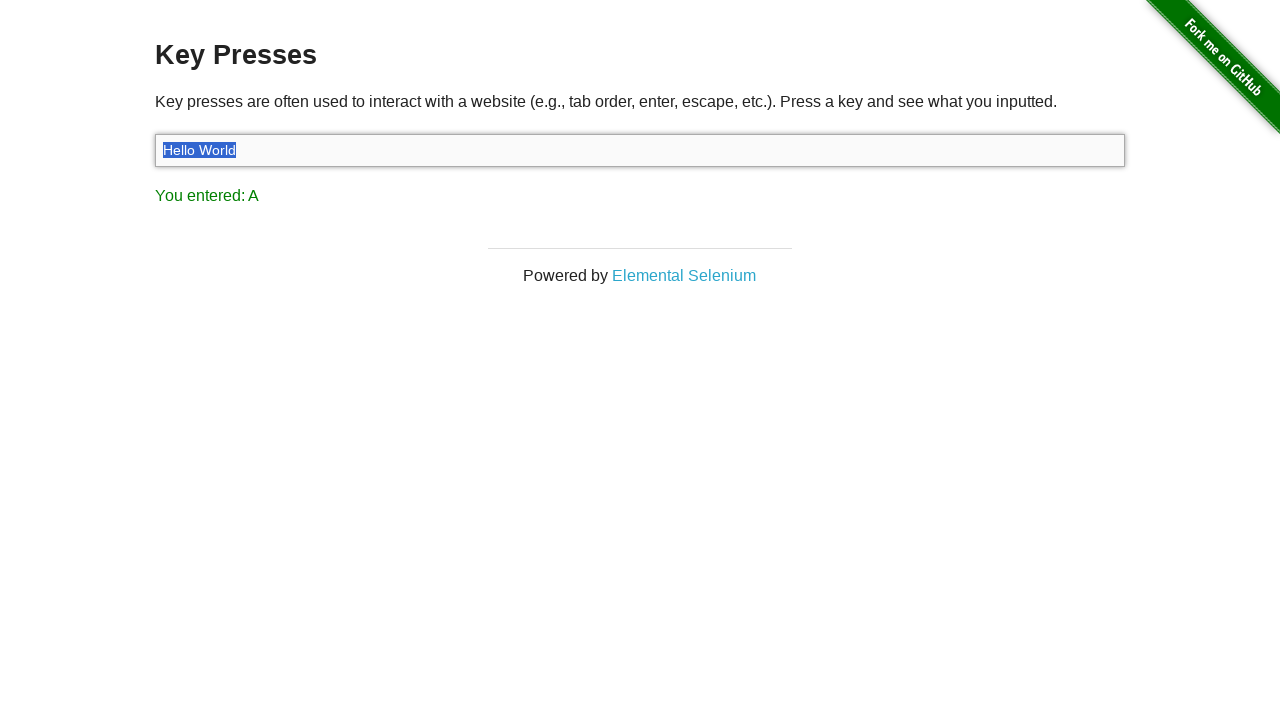

Deleted selected text using Backspace on #target
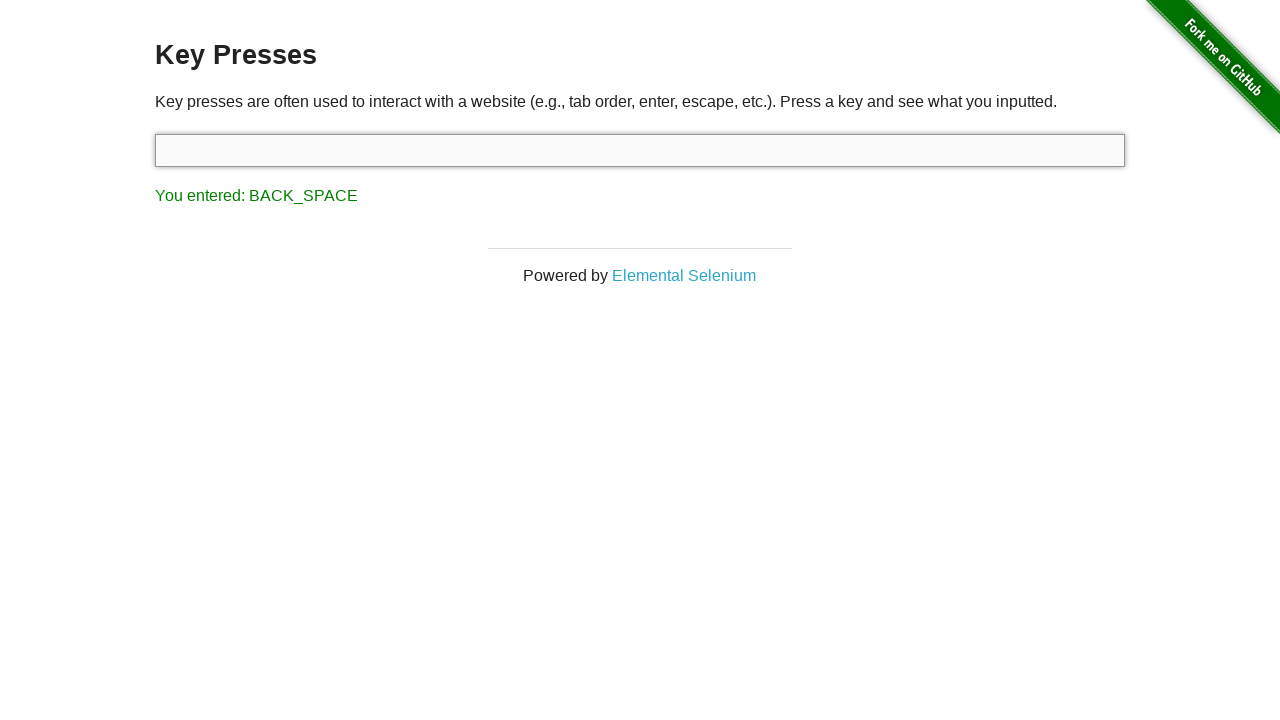

Navigated to clipboard test page
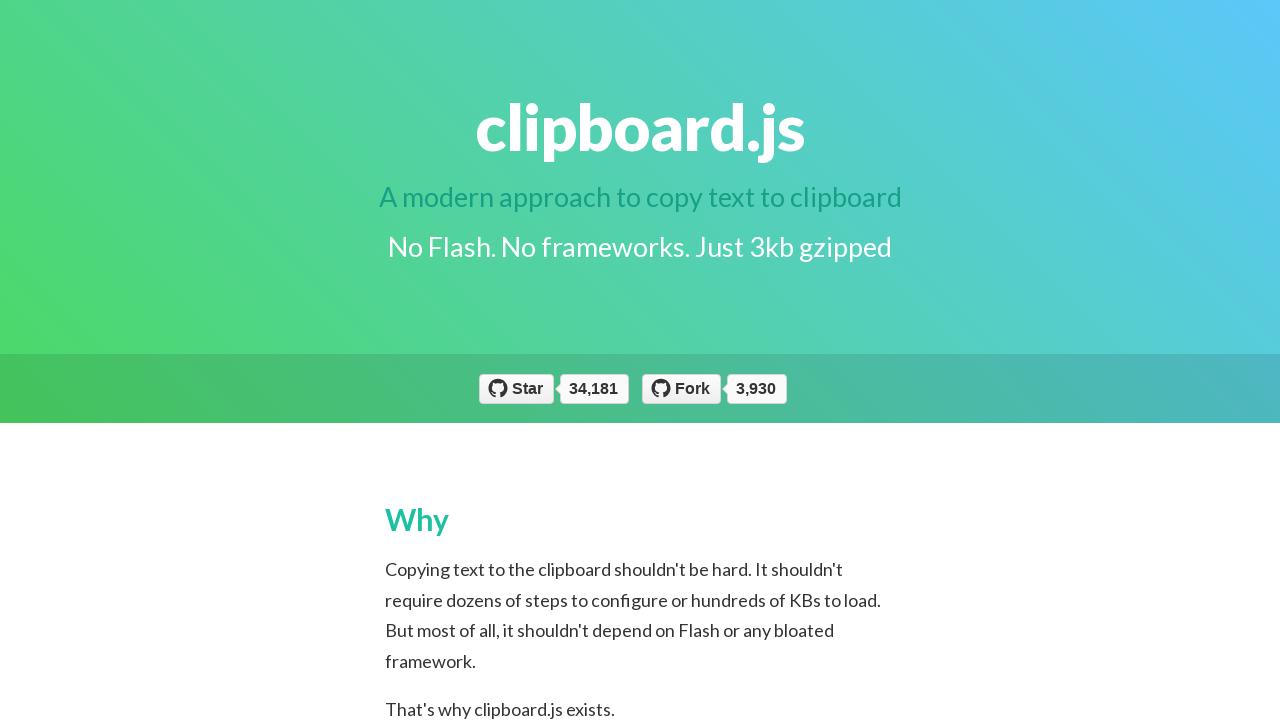

Clicked copy button at (468, 360) on button[data-clipboard-target='#bar']
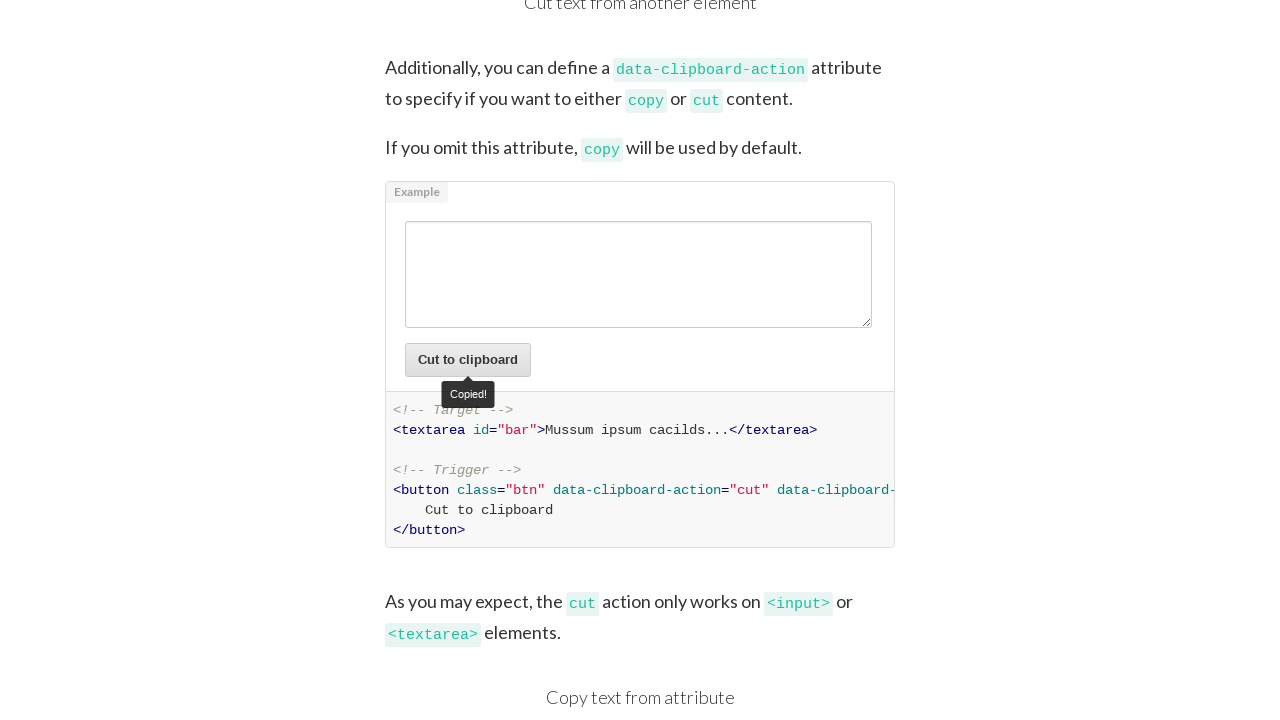

Selected all text in textarea using Ctrl+A on textarea#bar
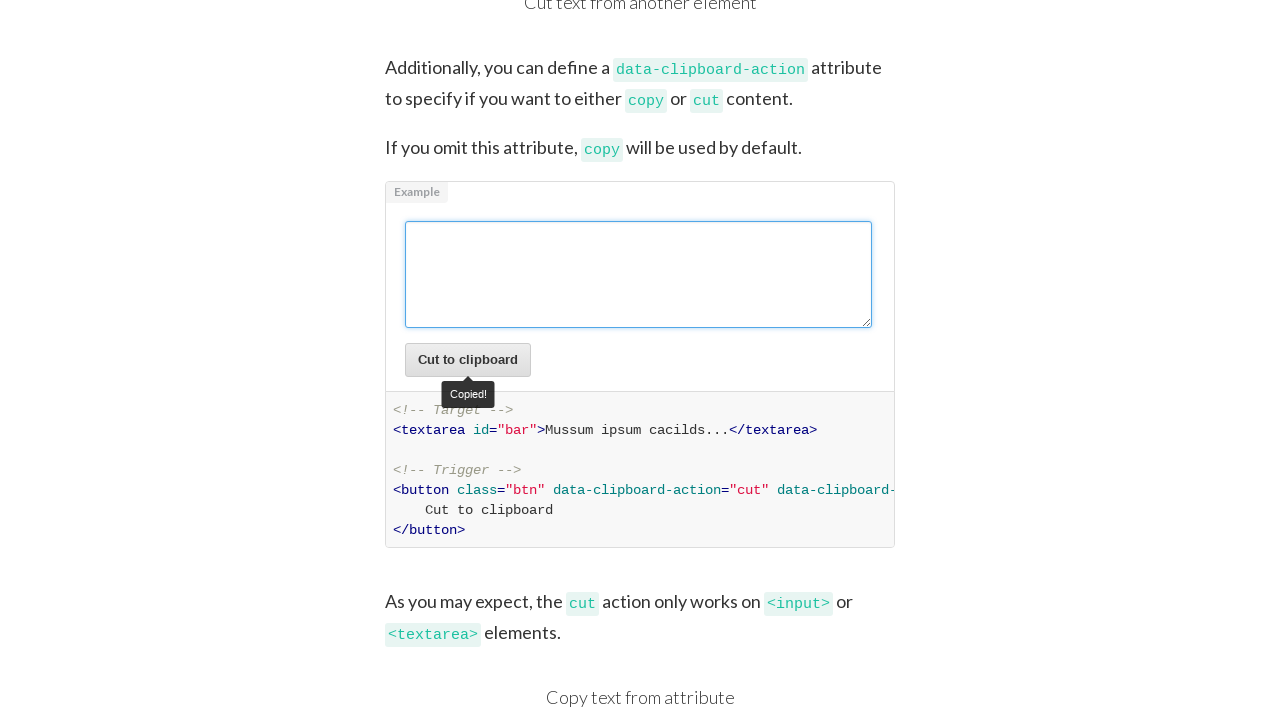

Cut selected text from textarea using Ctrl+X on textarea#bar
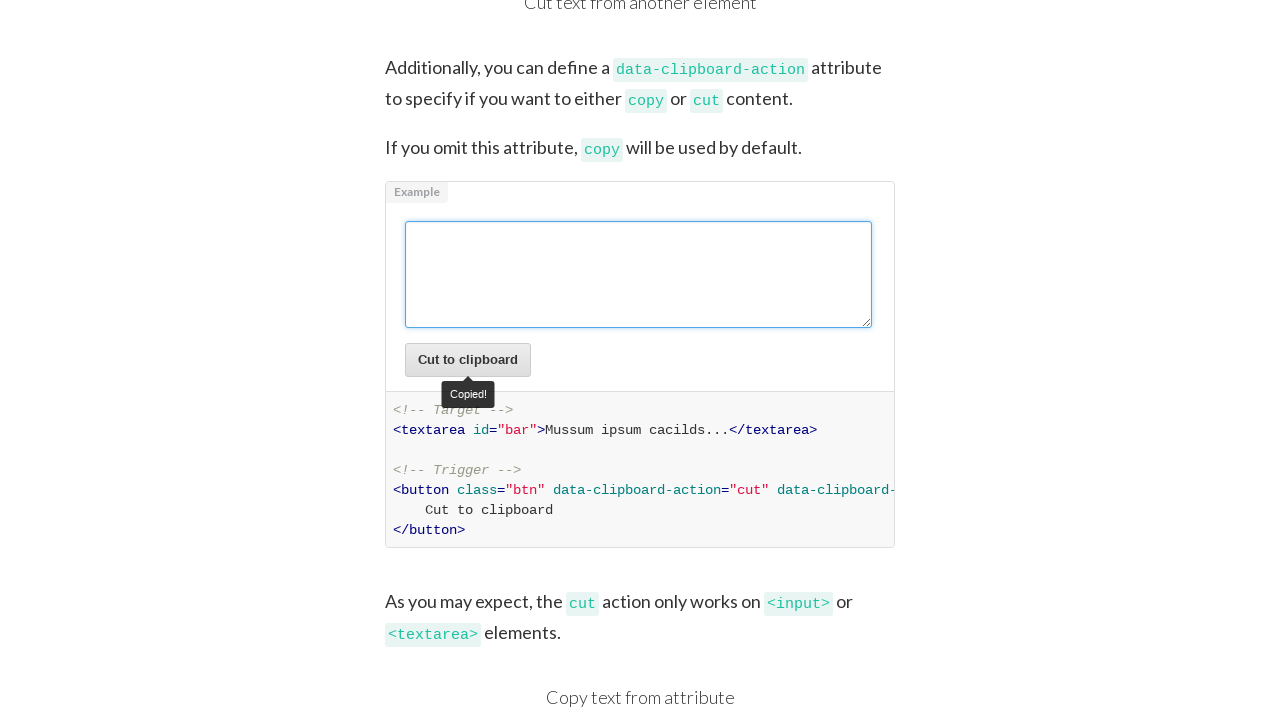

Pasted text back to textarea using Ctrl+V on textarea#bar
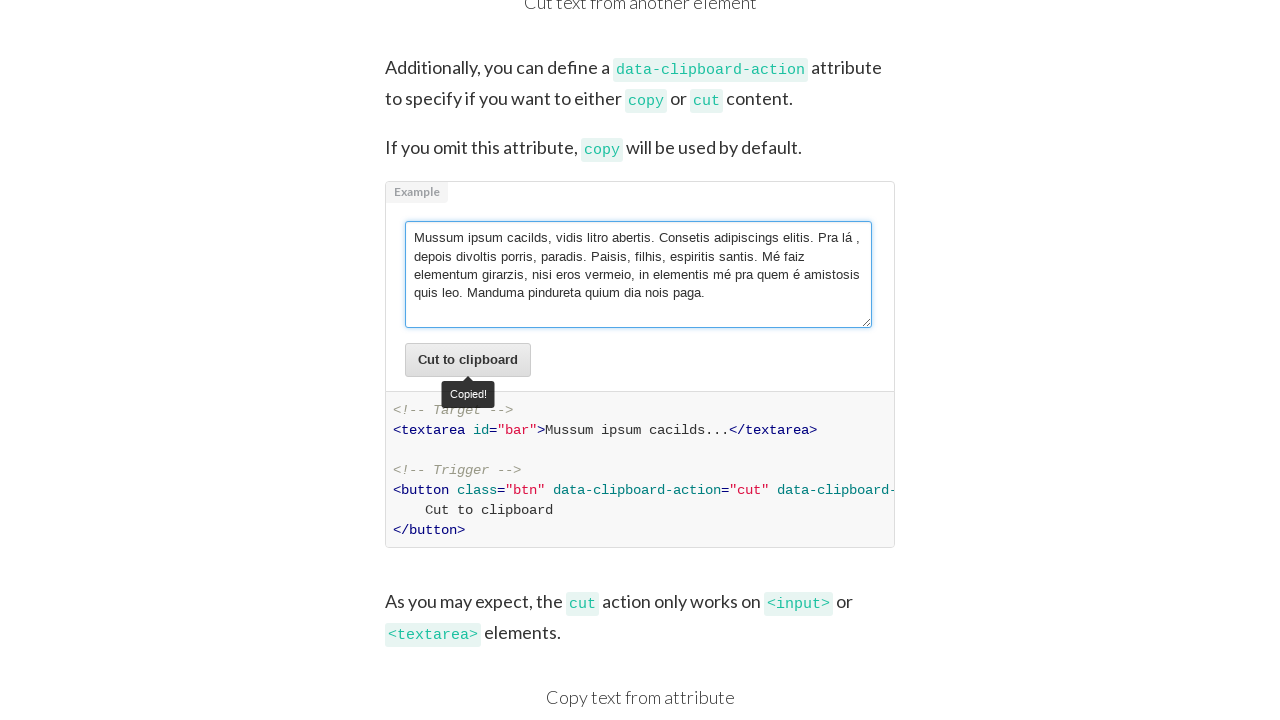

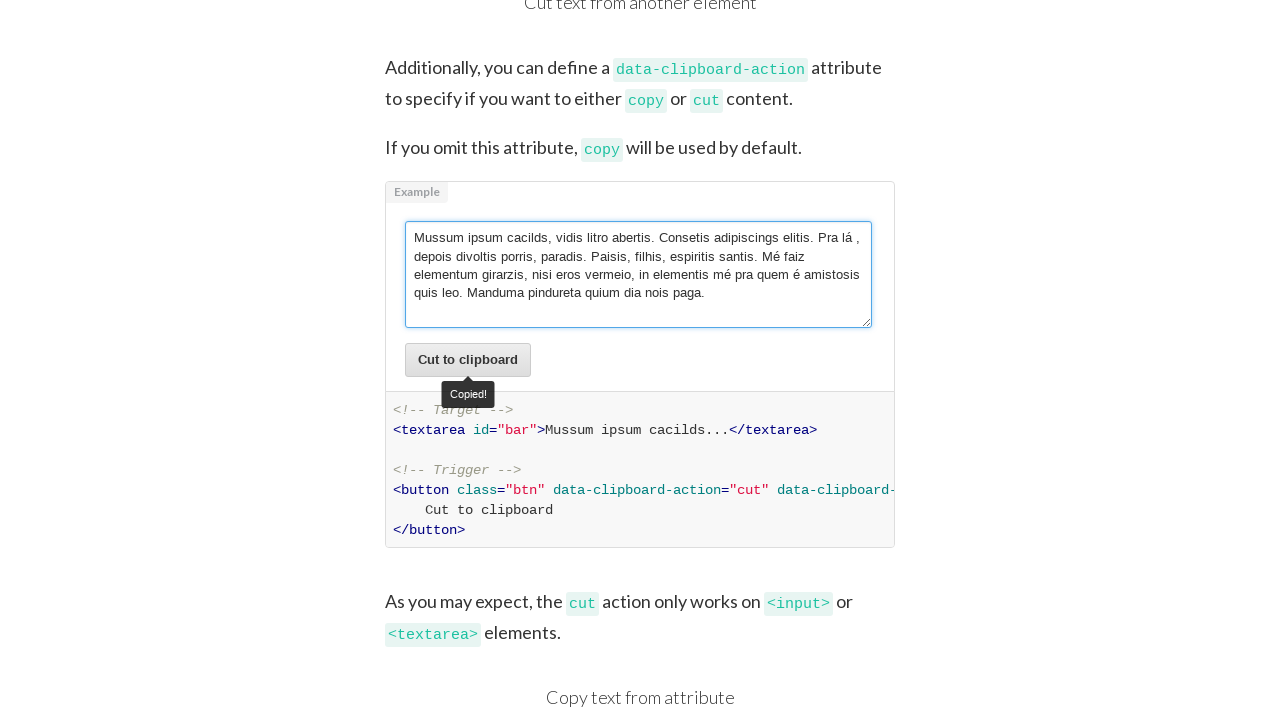